Tests navigation by finding and clicking a link based on a calculated mathematical value, then fills out a form with first name, last name, city, and country fields before submitting.

Starting URL: http://suninjuly.github.io/find_link_text

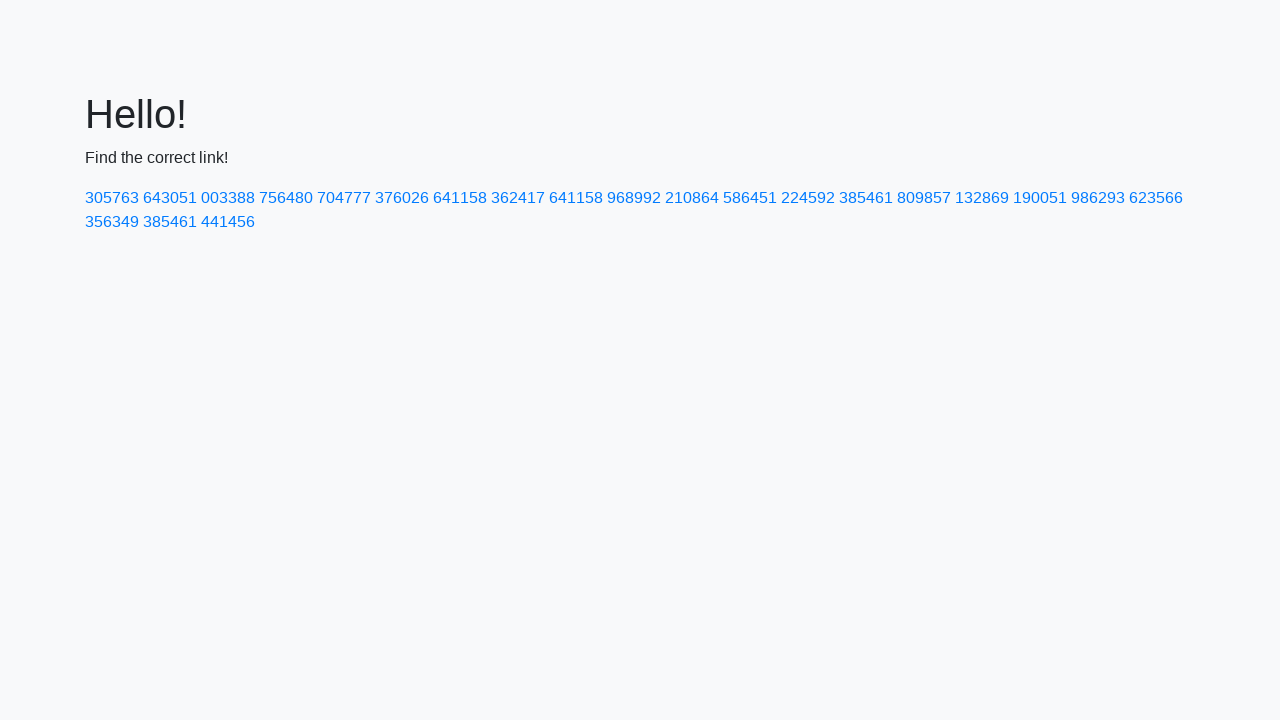

Clicked link with calculated text '224592' at (808, 198) on a:has-text('224592')
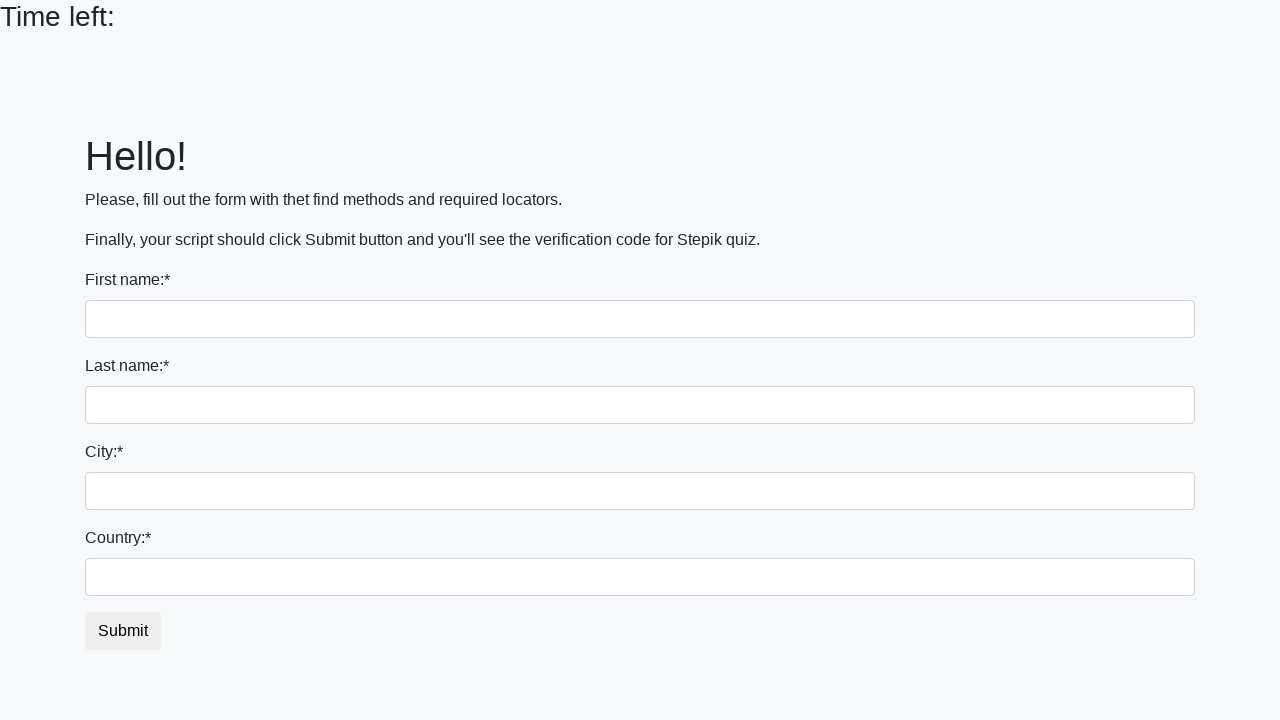

Form page loaded with input fields visible
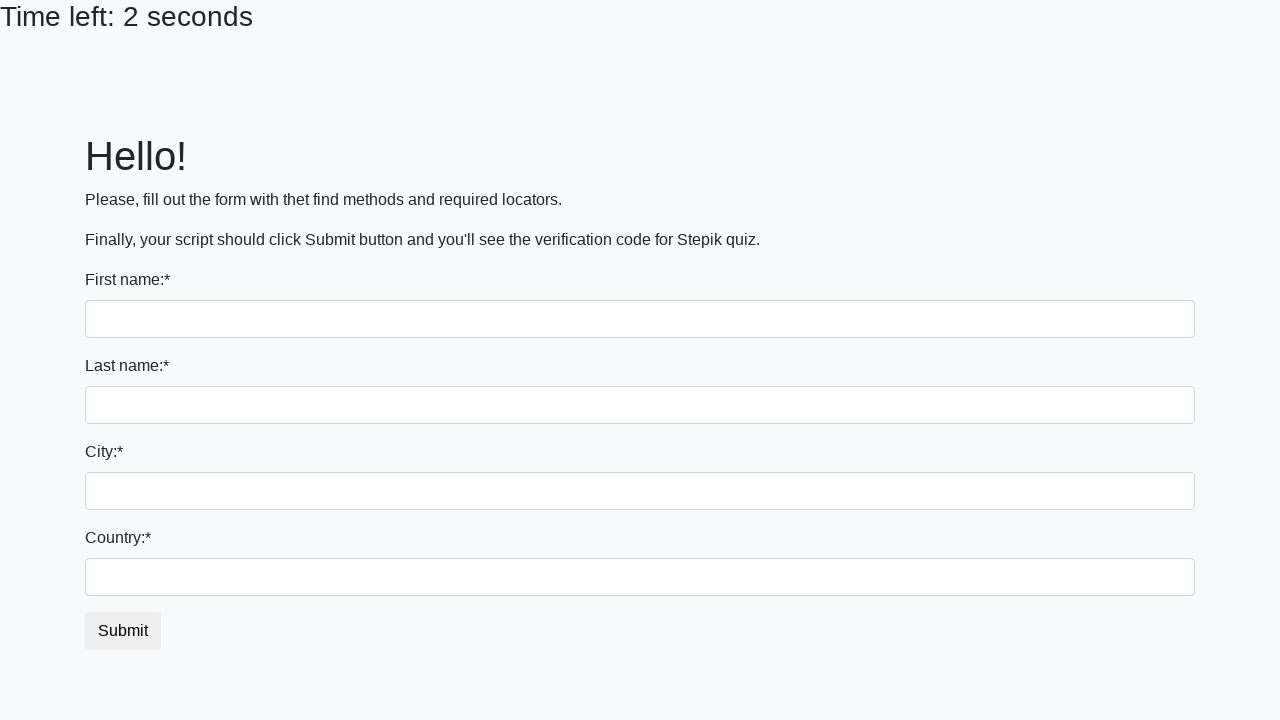

Filled first name field with 'Ivan' on input
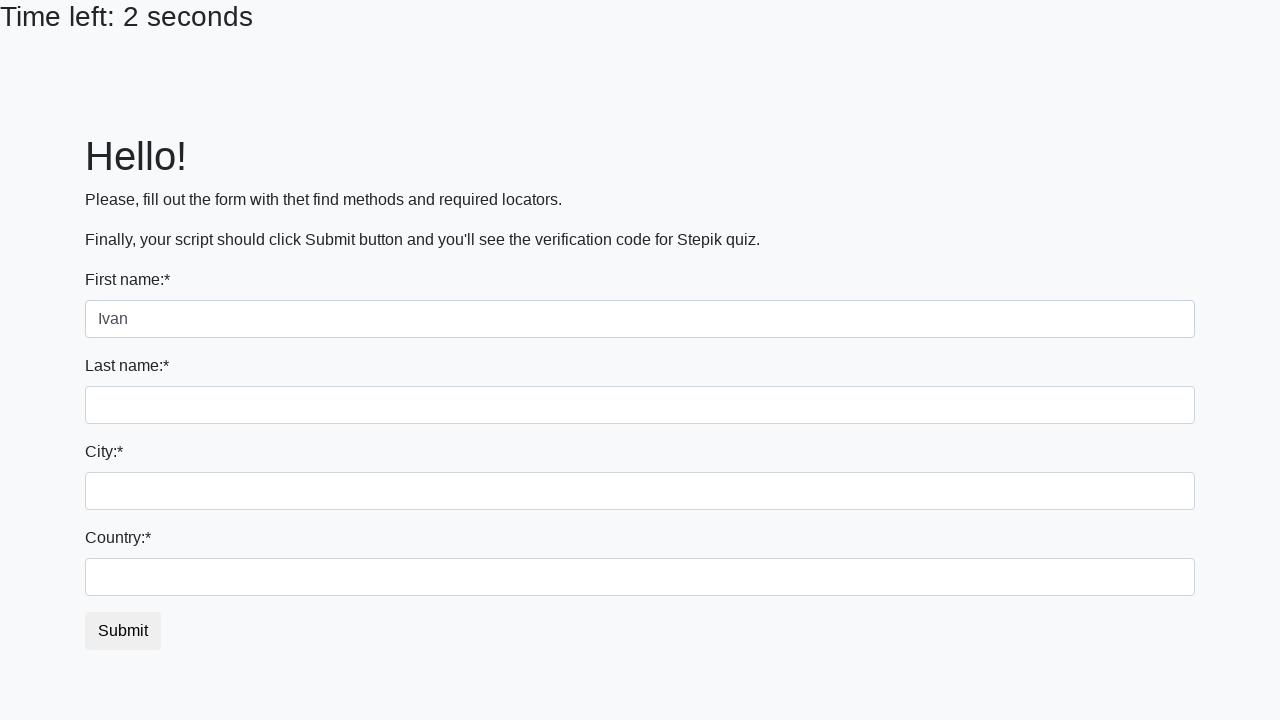

Filled last name field with 'Petrov' on input[name='last_name']
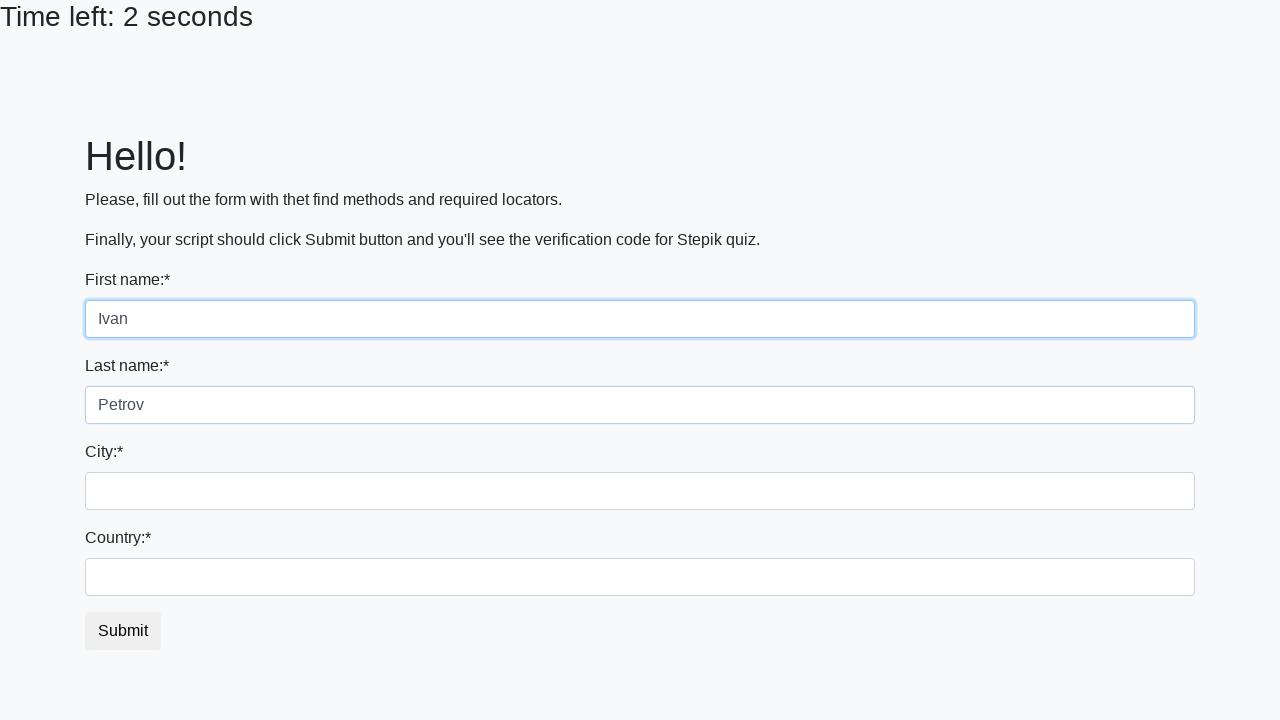

Filled city field with 'Smolensk' on .city
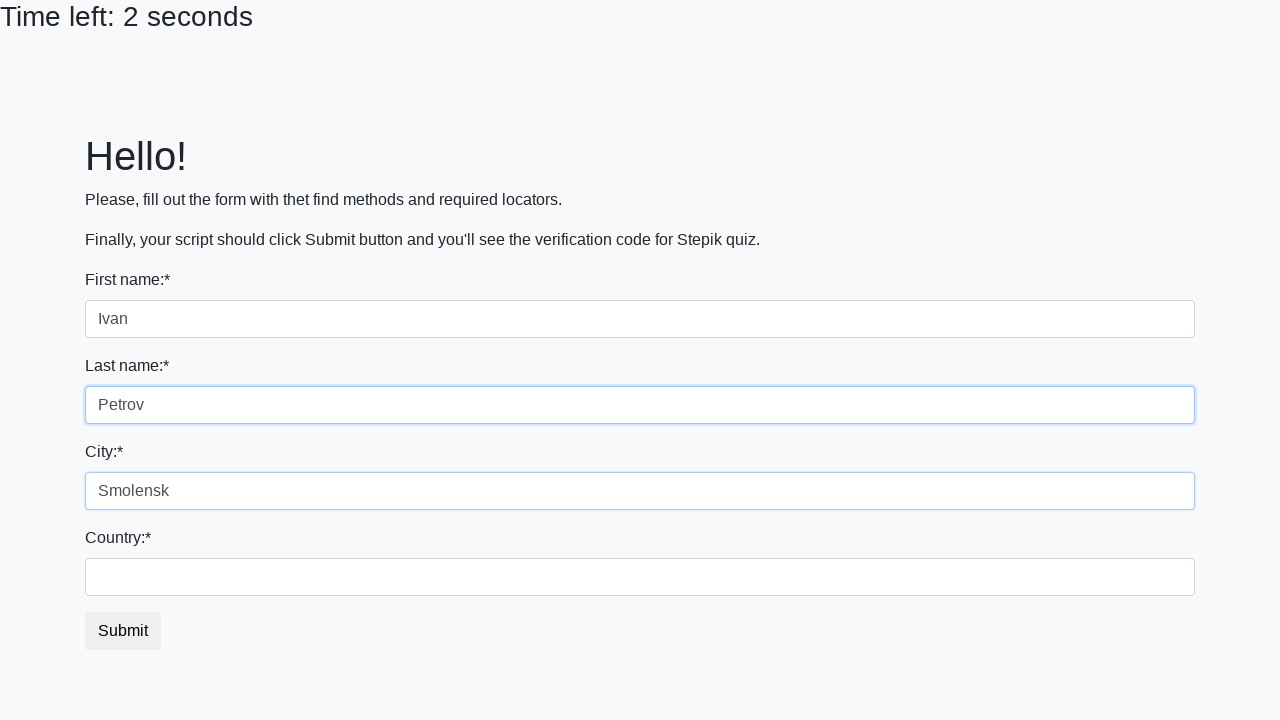

Filled country field with 'Russia' on #country
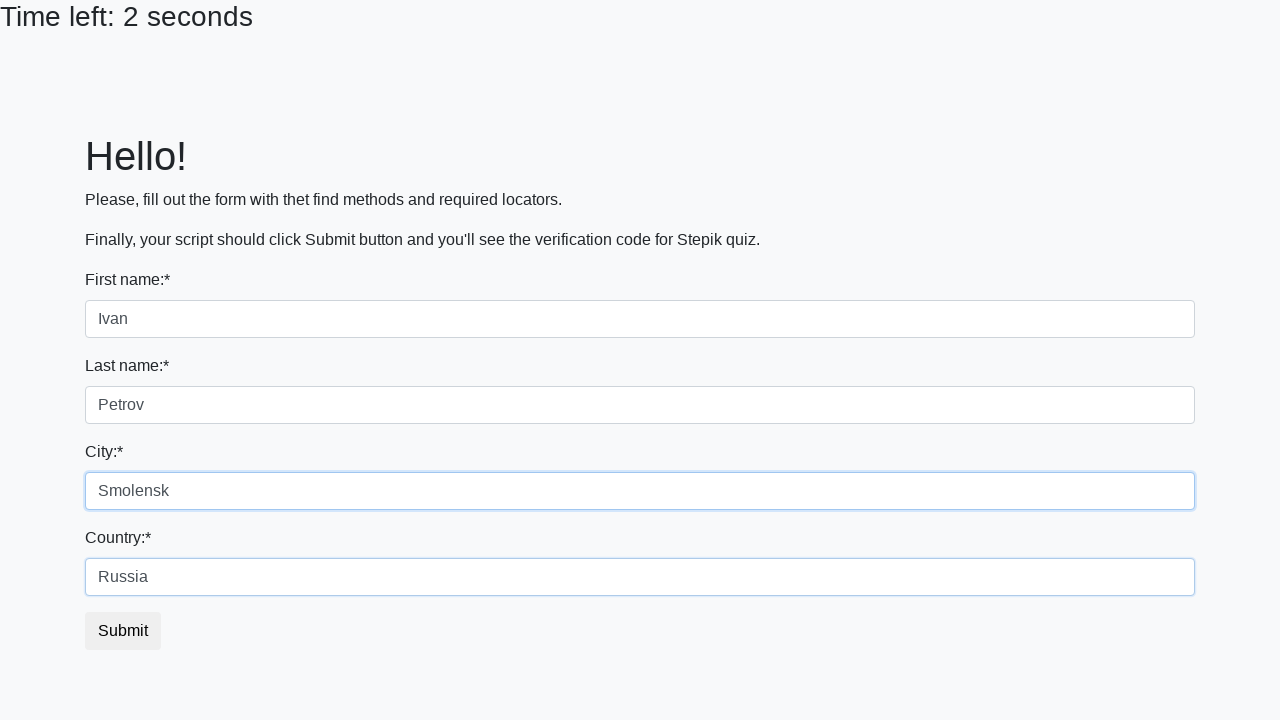

Clicked submit button to submit form at (123, 631) on .btn.btn-default
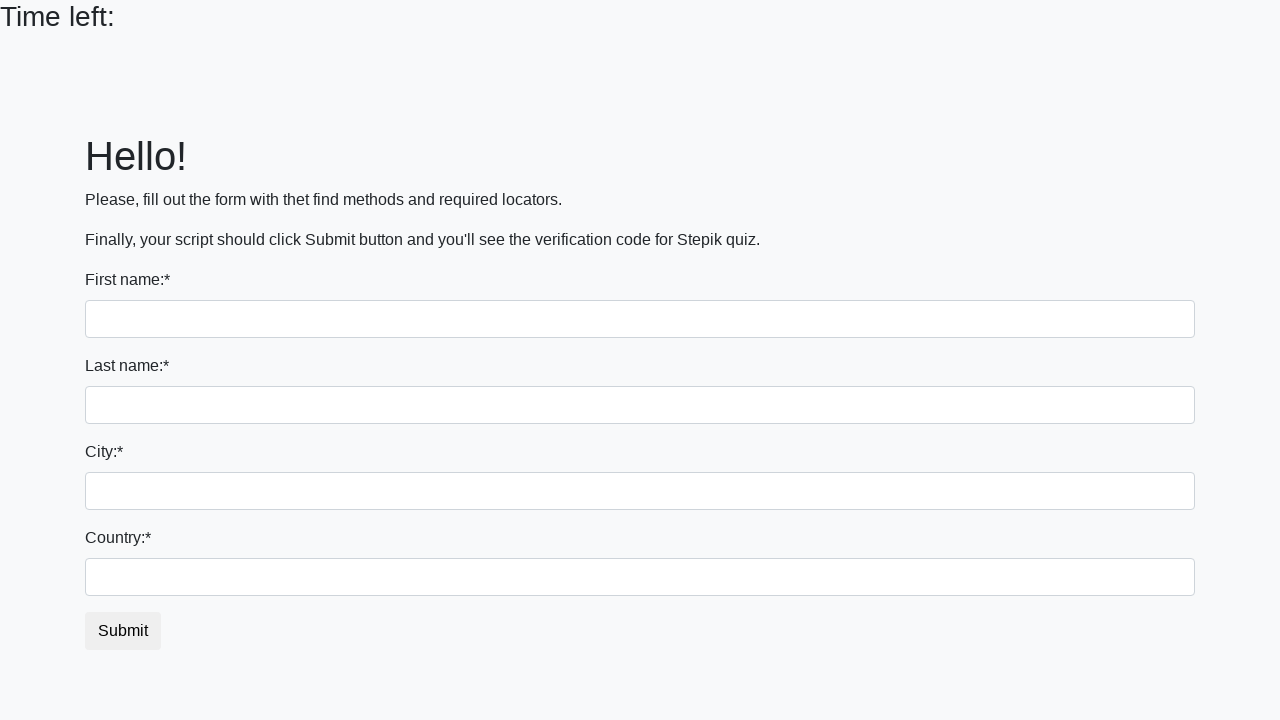

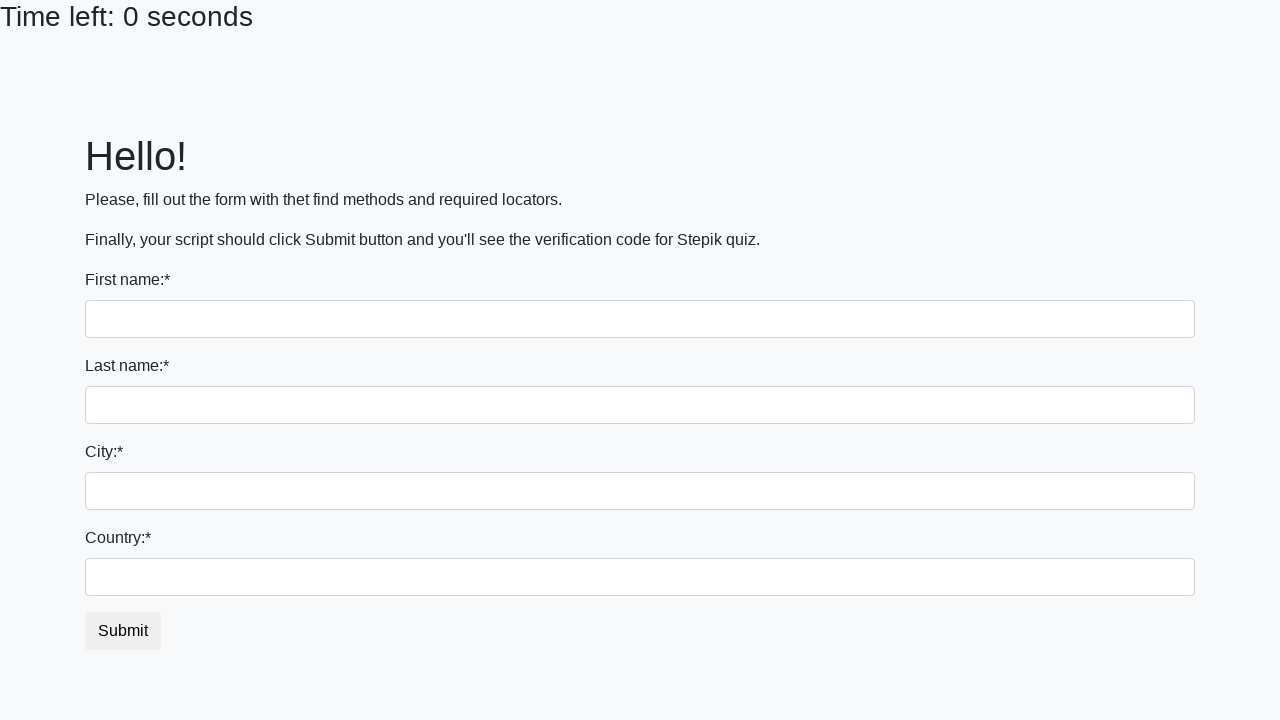